Tests that the valid image on the broken links page loads correctly.

Starting URL: https://demoqa.com/elements

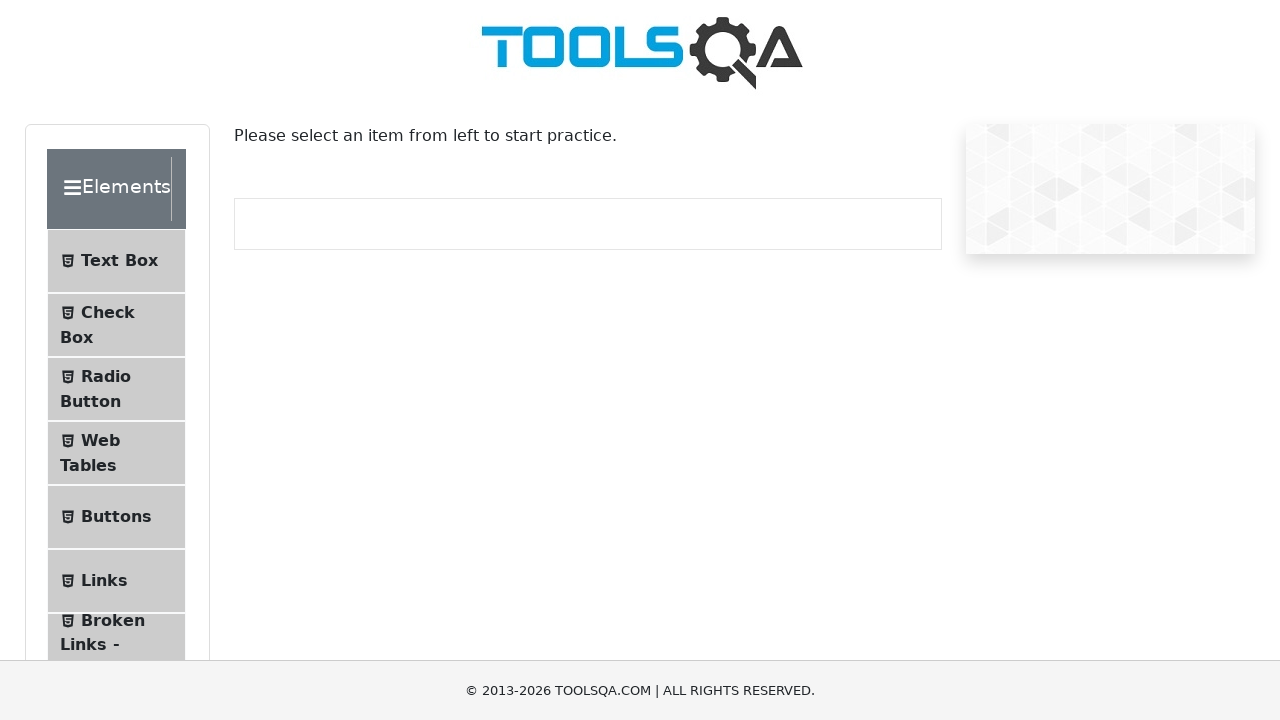

Clicked on Broken Links - Images menu item at (116, 645) on #item-6:visible
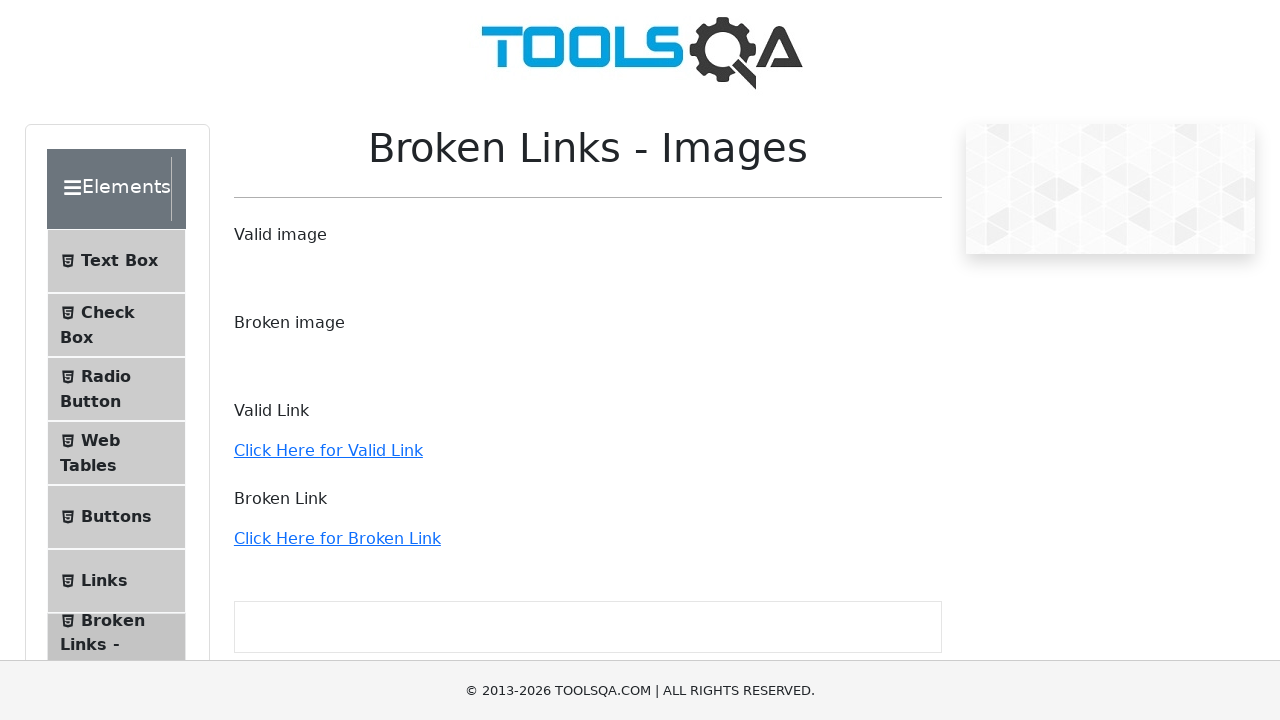

Valid image loaded successfully
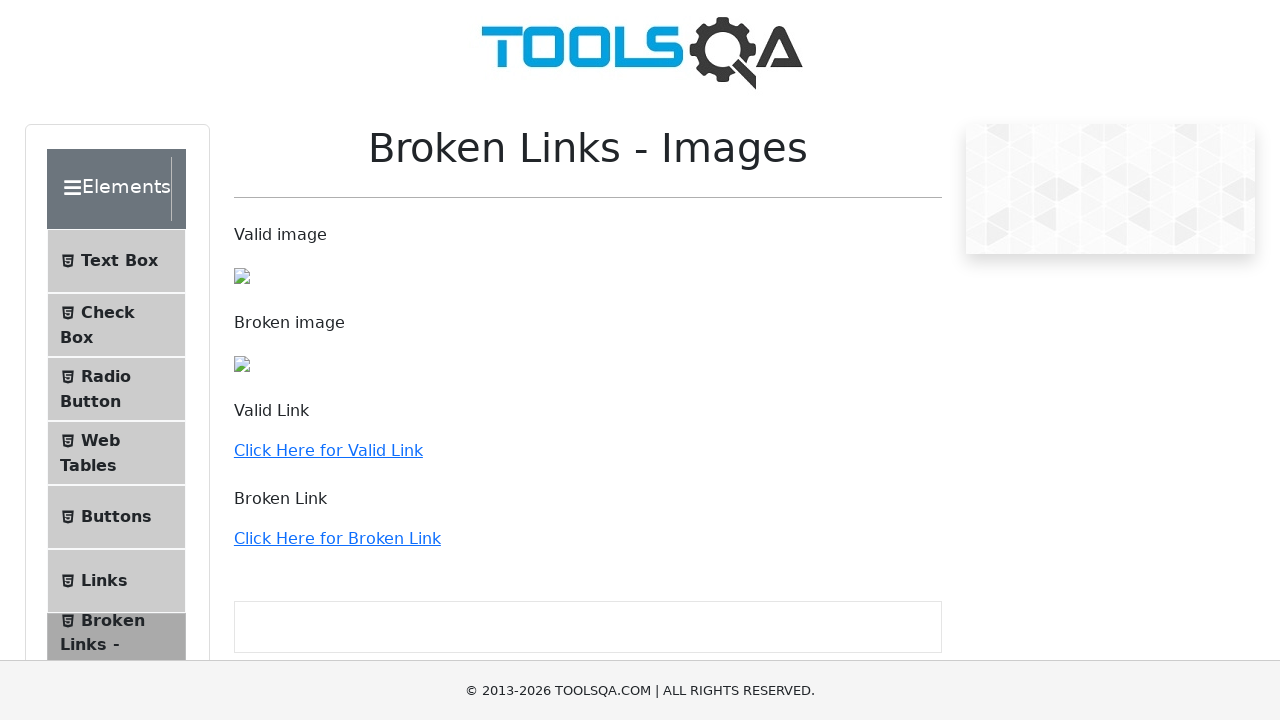

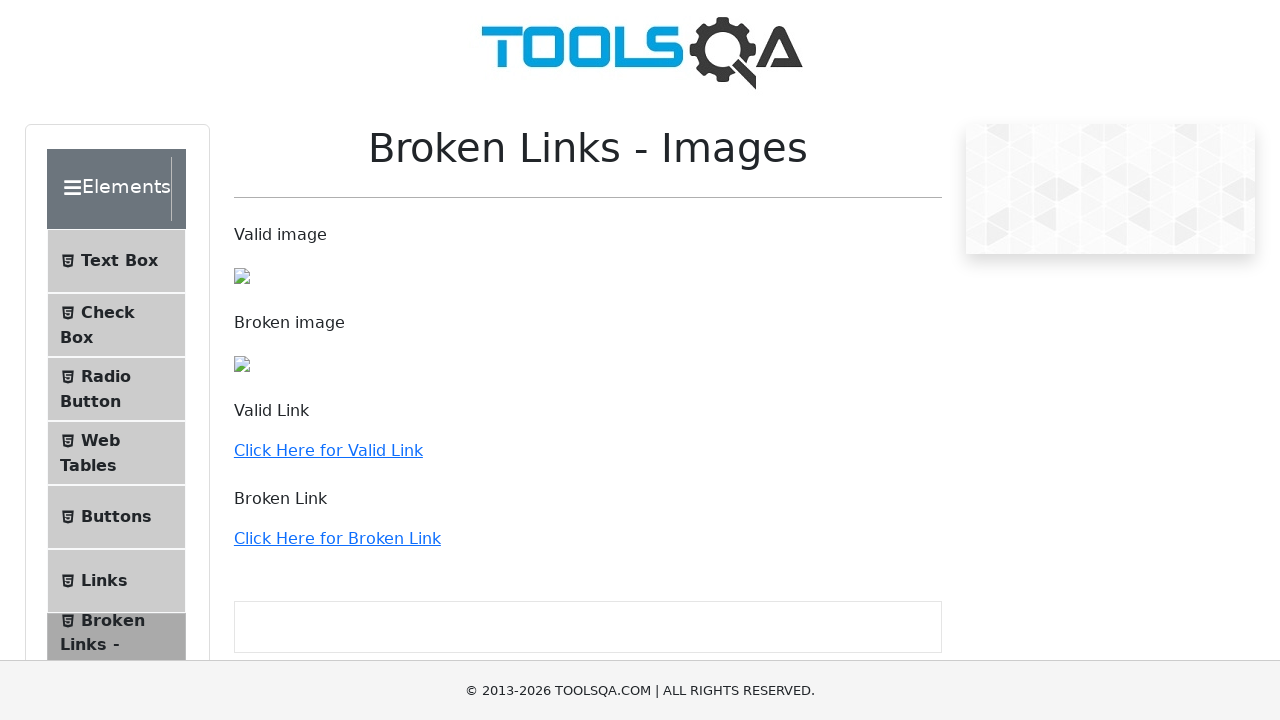